Tests browser window management functionality by minimizing, maximizing, and switching to fullscreen mode while checking window dimensions

Starting URL: https://www.techproeducation.com

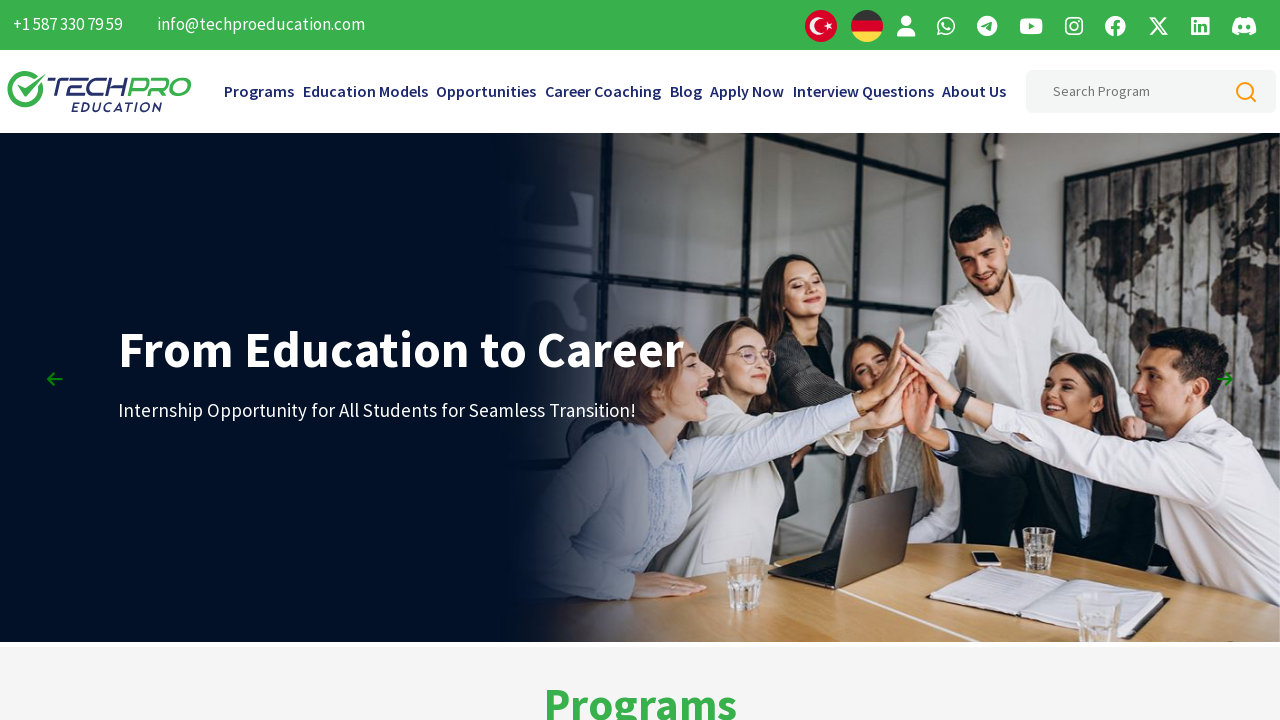

Retrieved initial window size
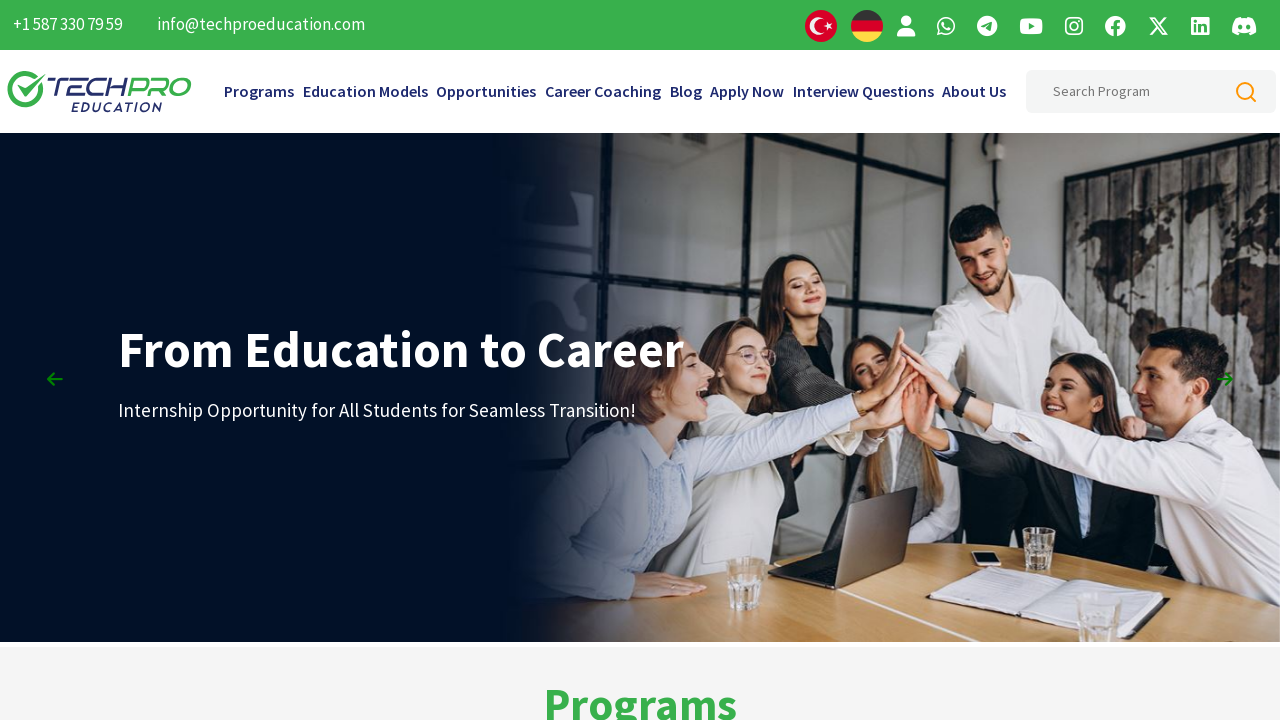

Set viewport to minimized size (100x100)
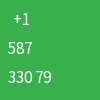

Waited 3 seconds in minimized state
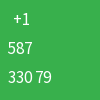

Set viewport to maximized size (1920x1080)
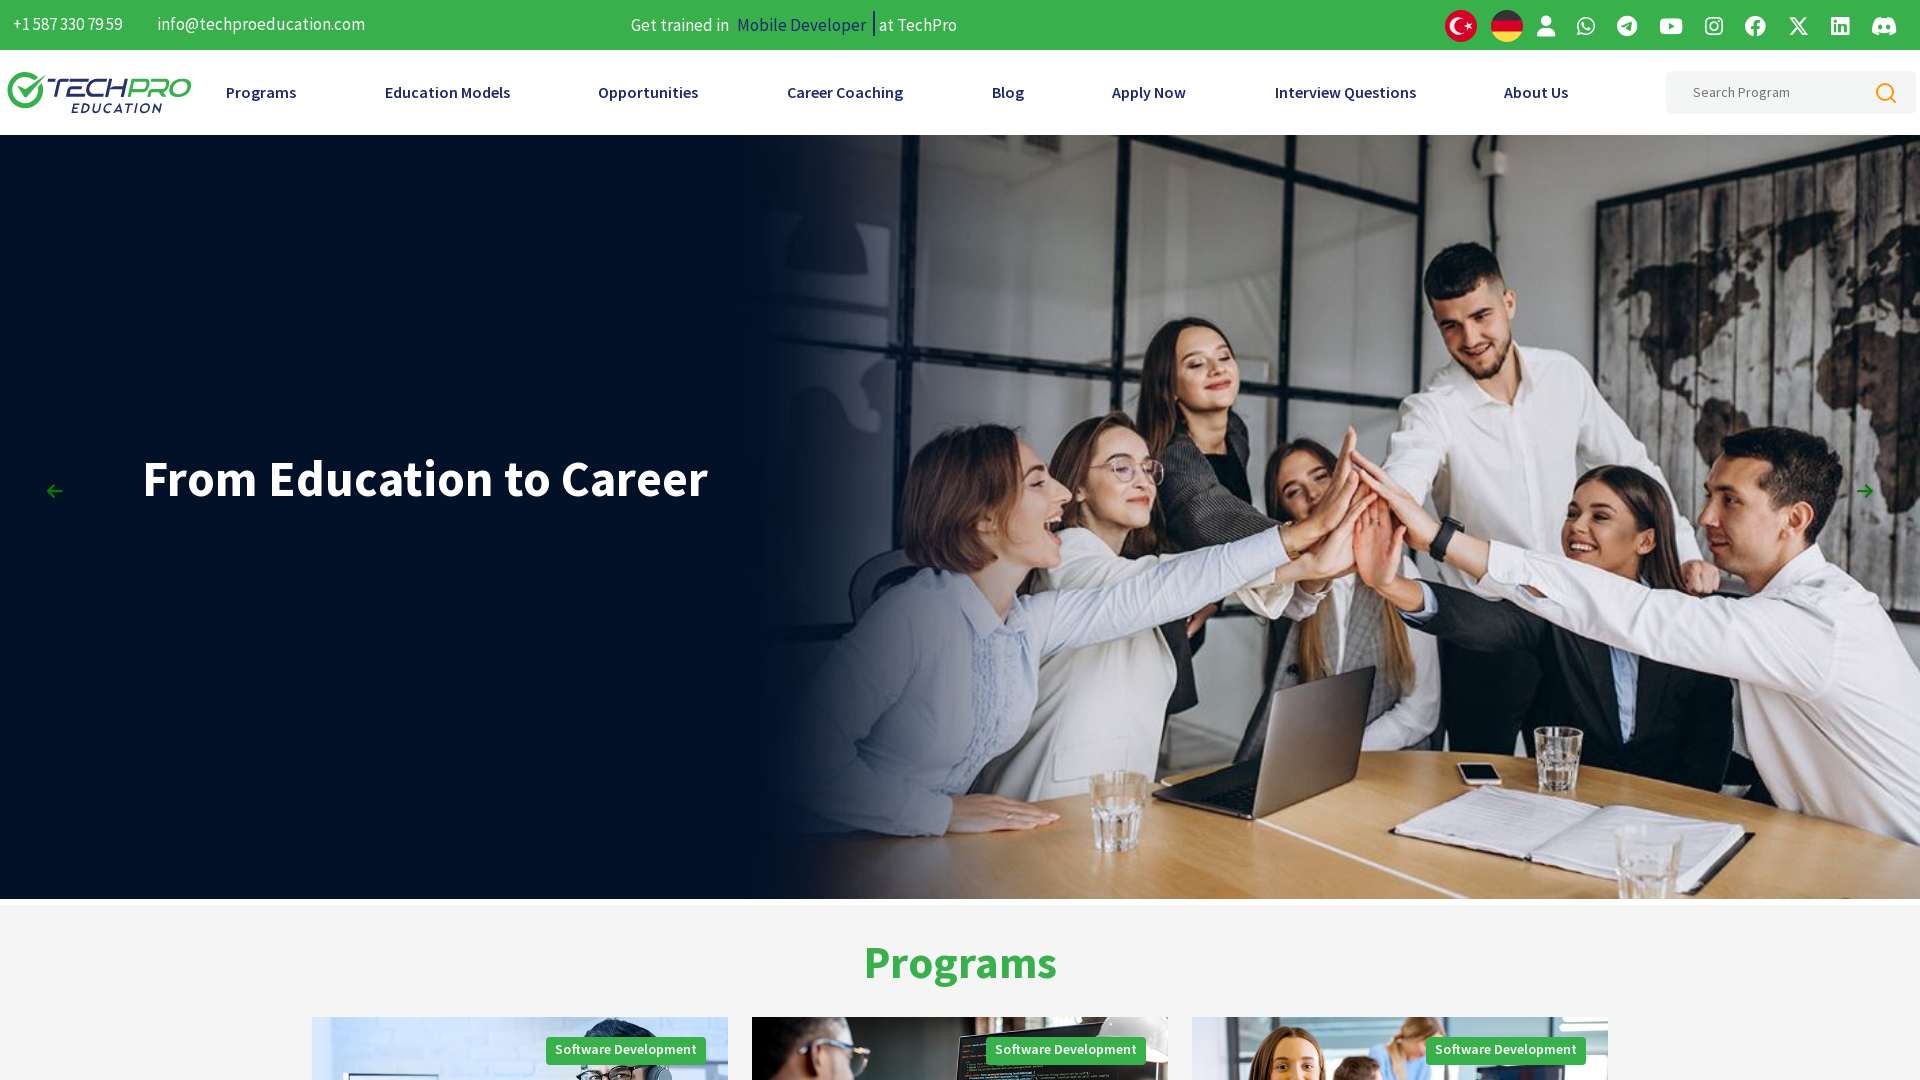

Retrieved maximized window size
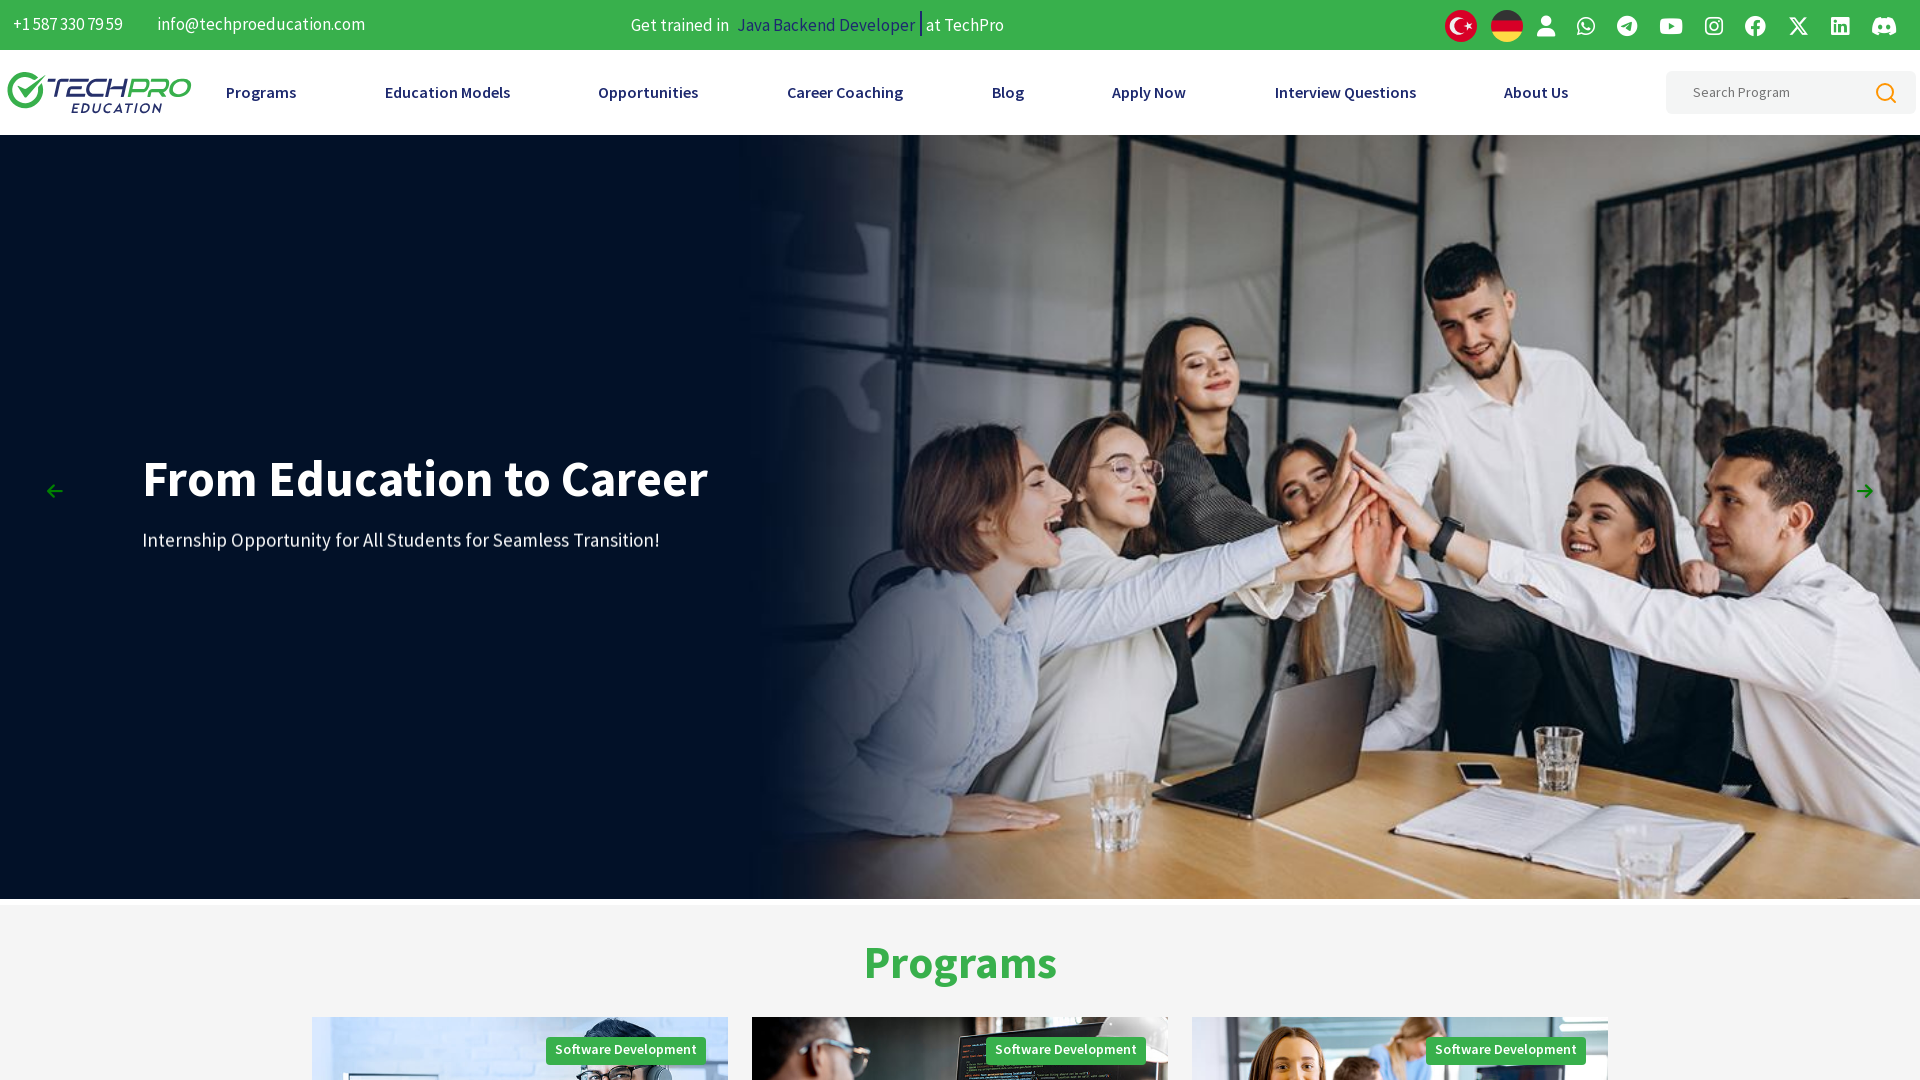

Waited 3 seconds before fullscreen simulation
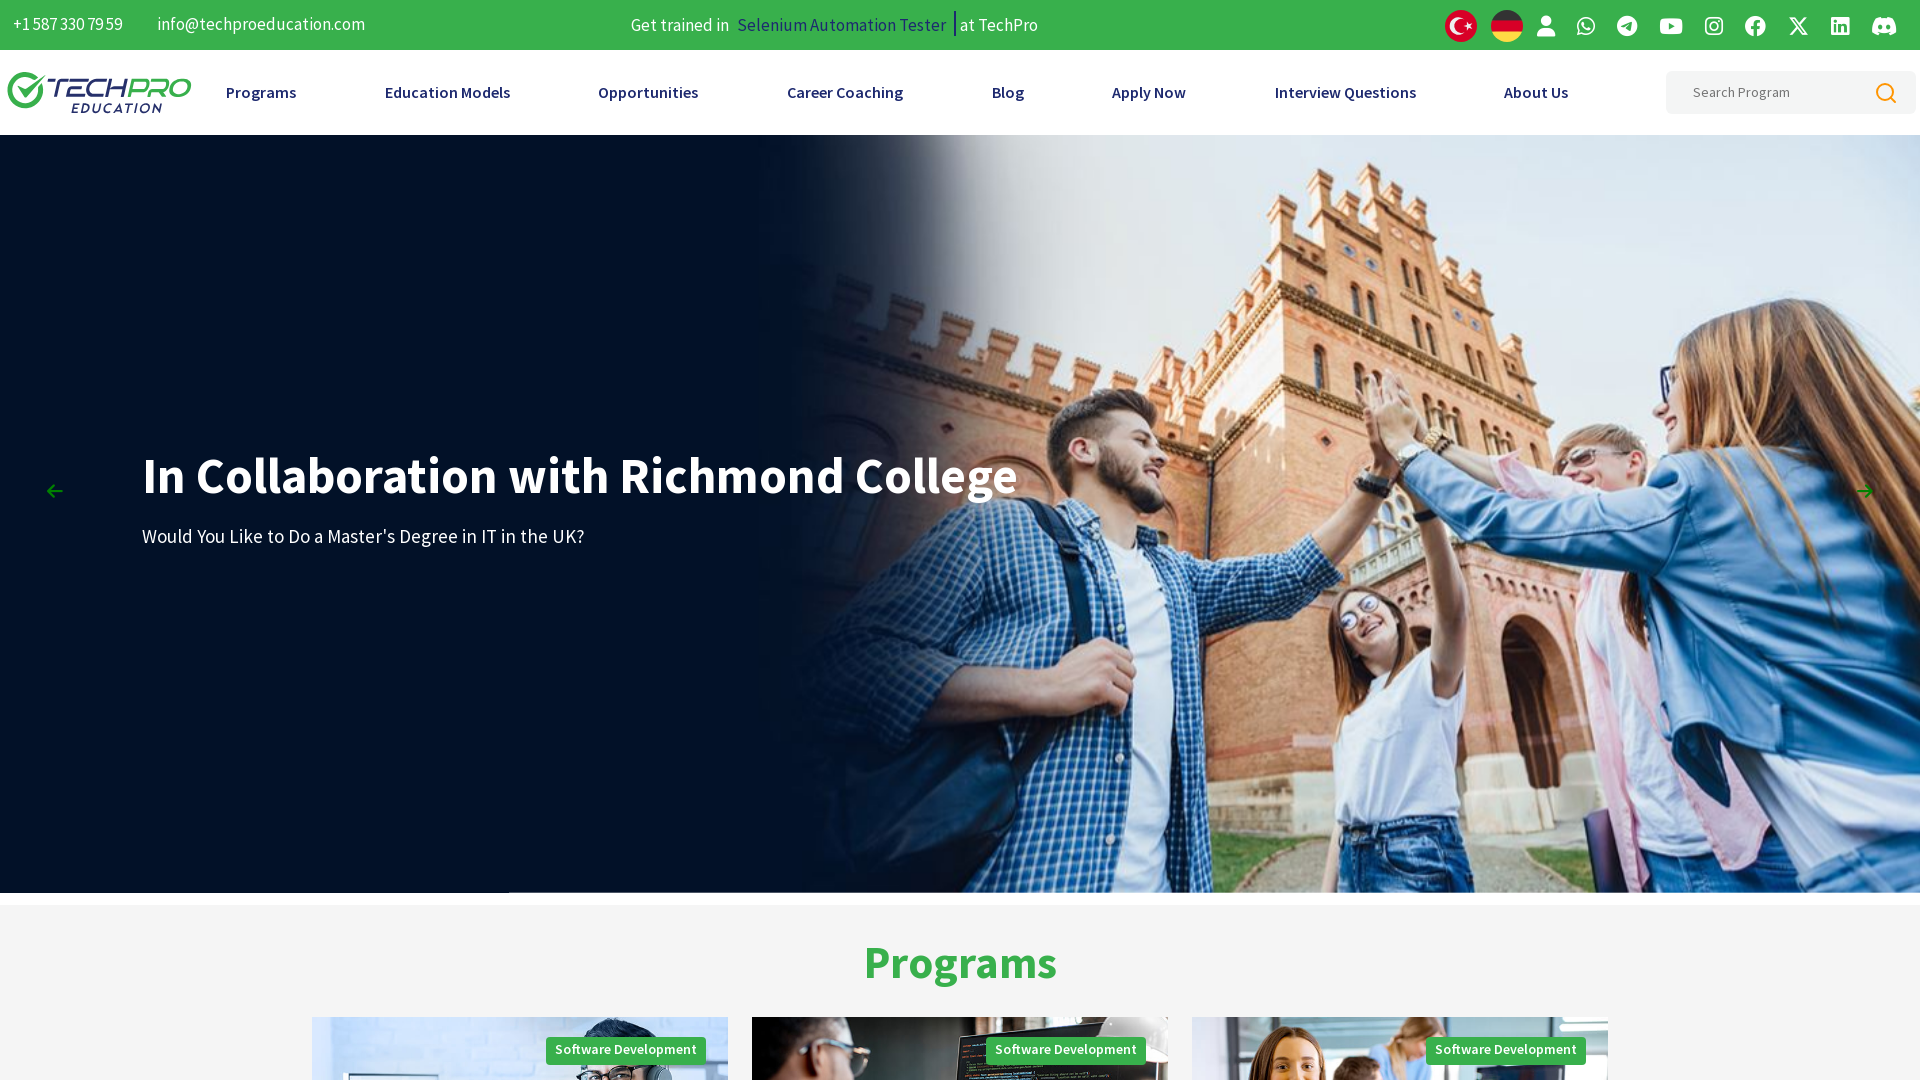

Set viewport to fullscreen size (1920x1080)
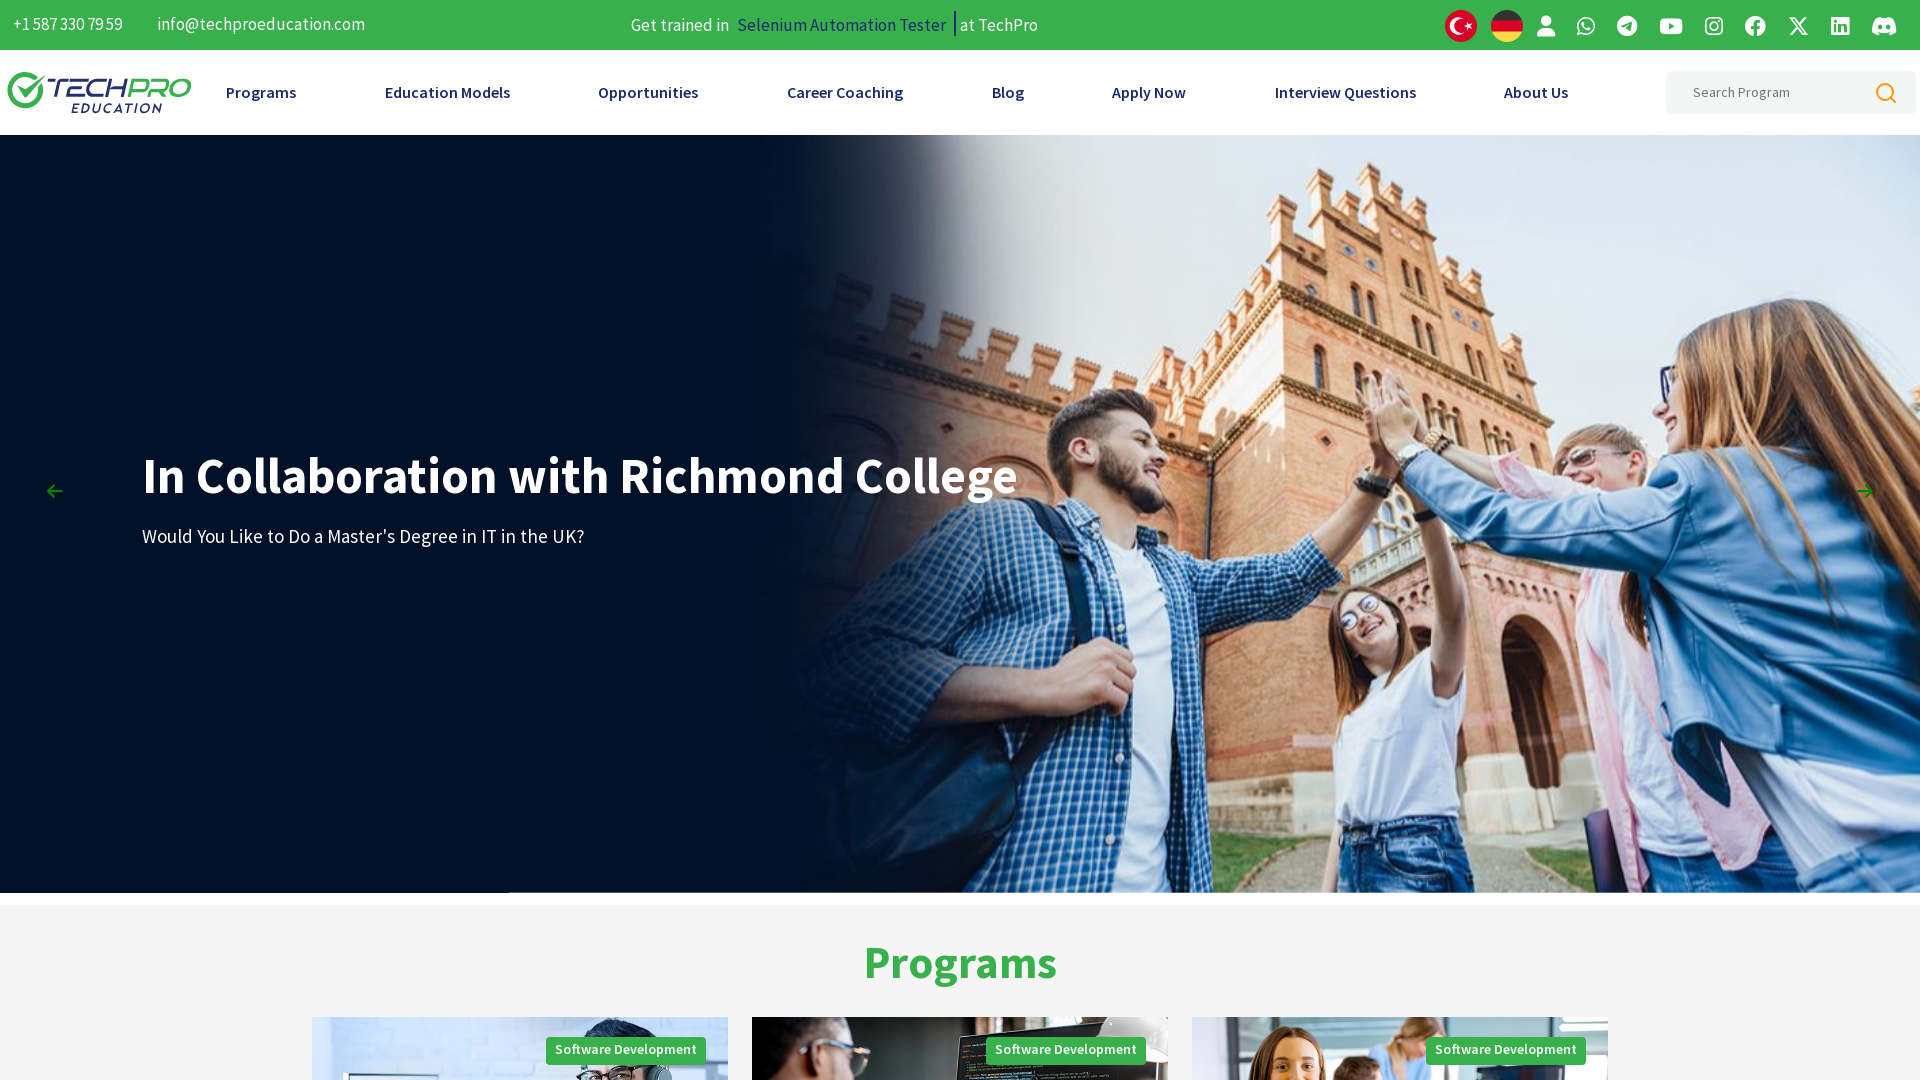

Retrieved fullscreen window size
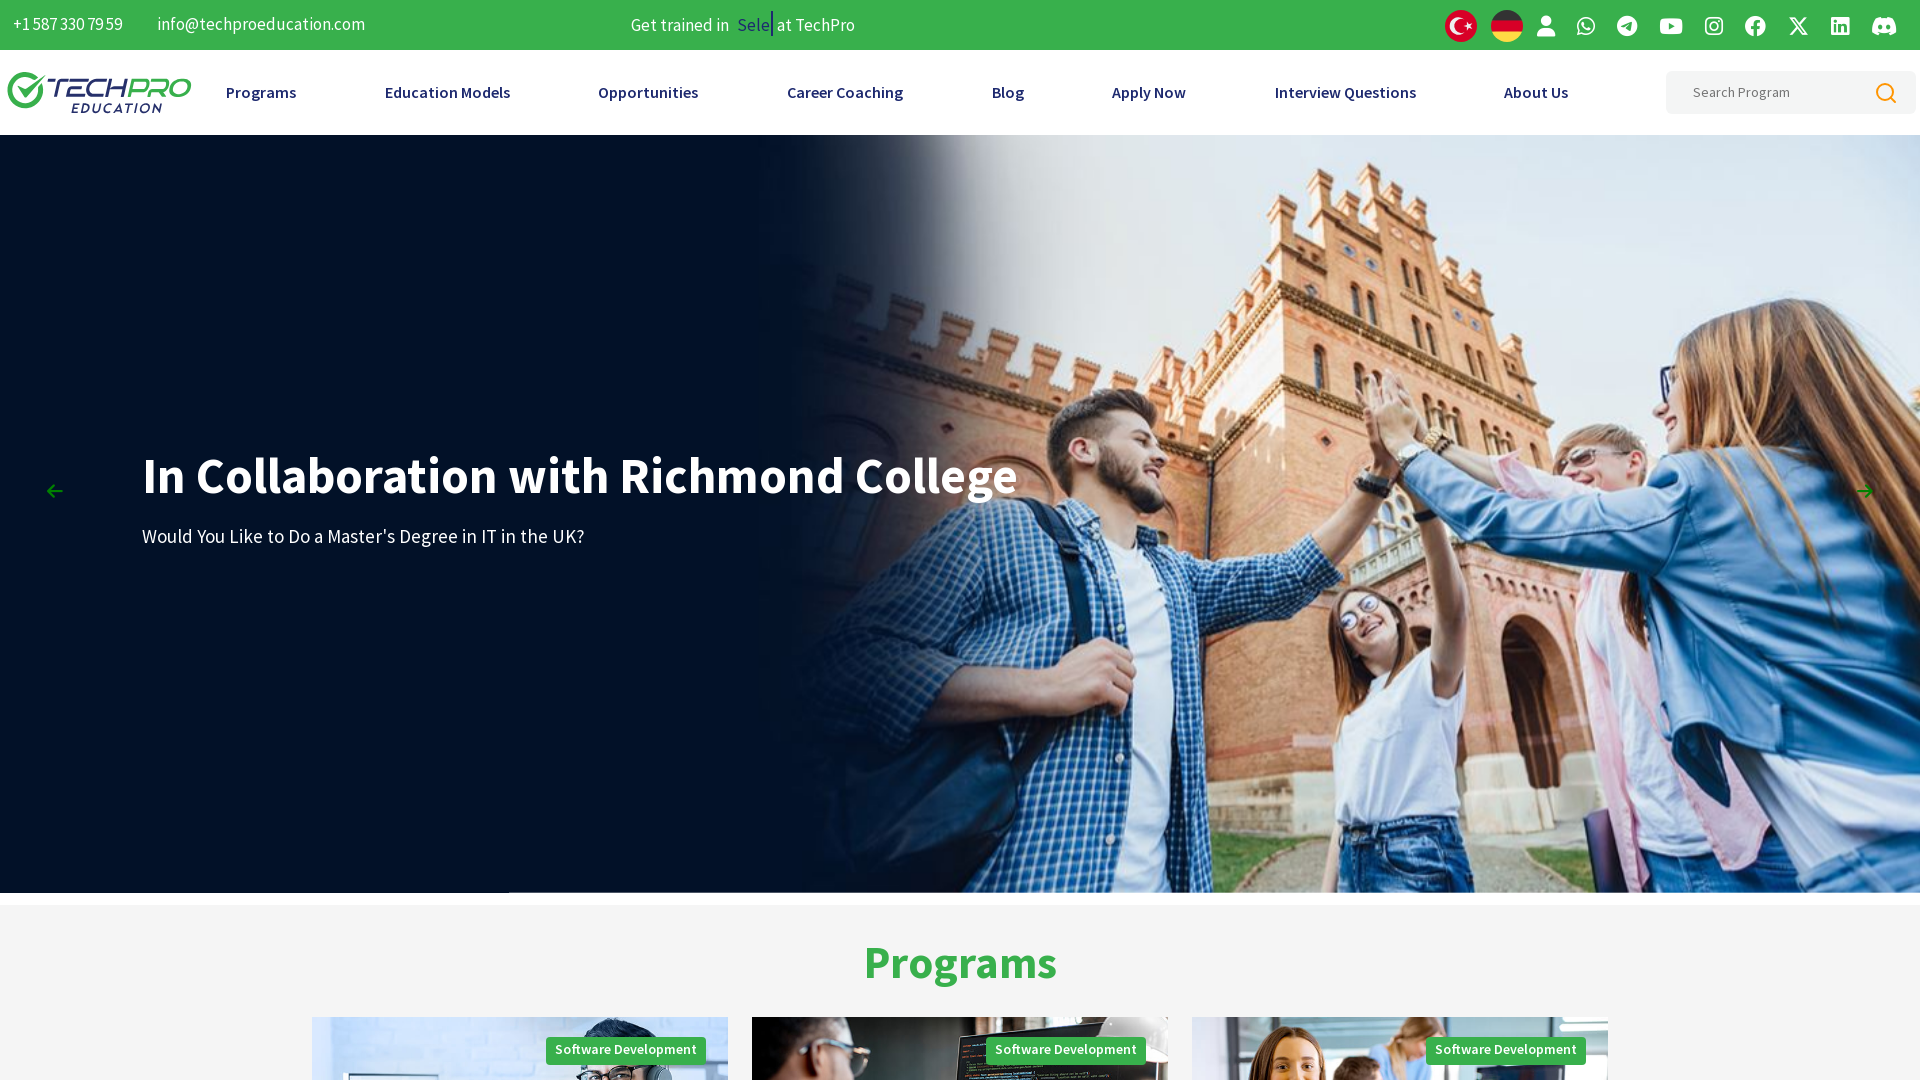

Waited 3 seconds before test completion
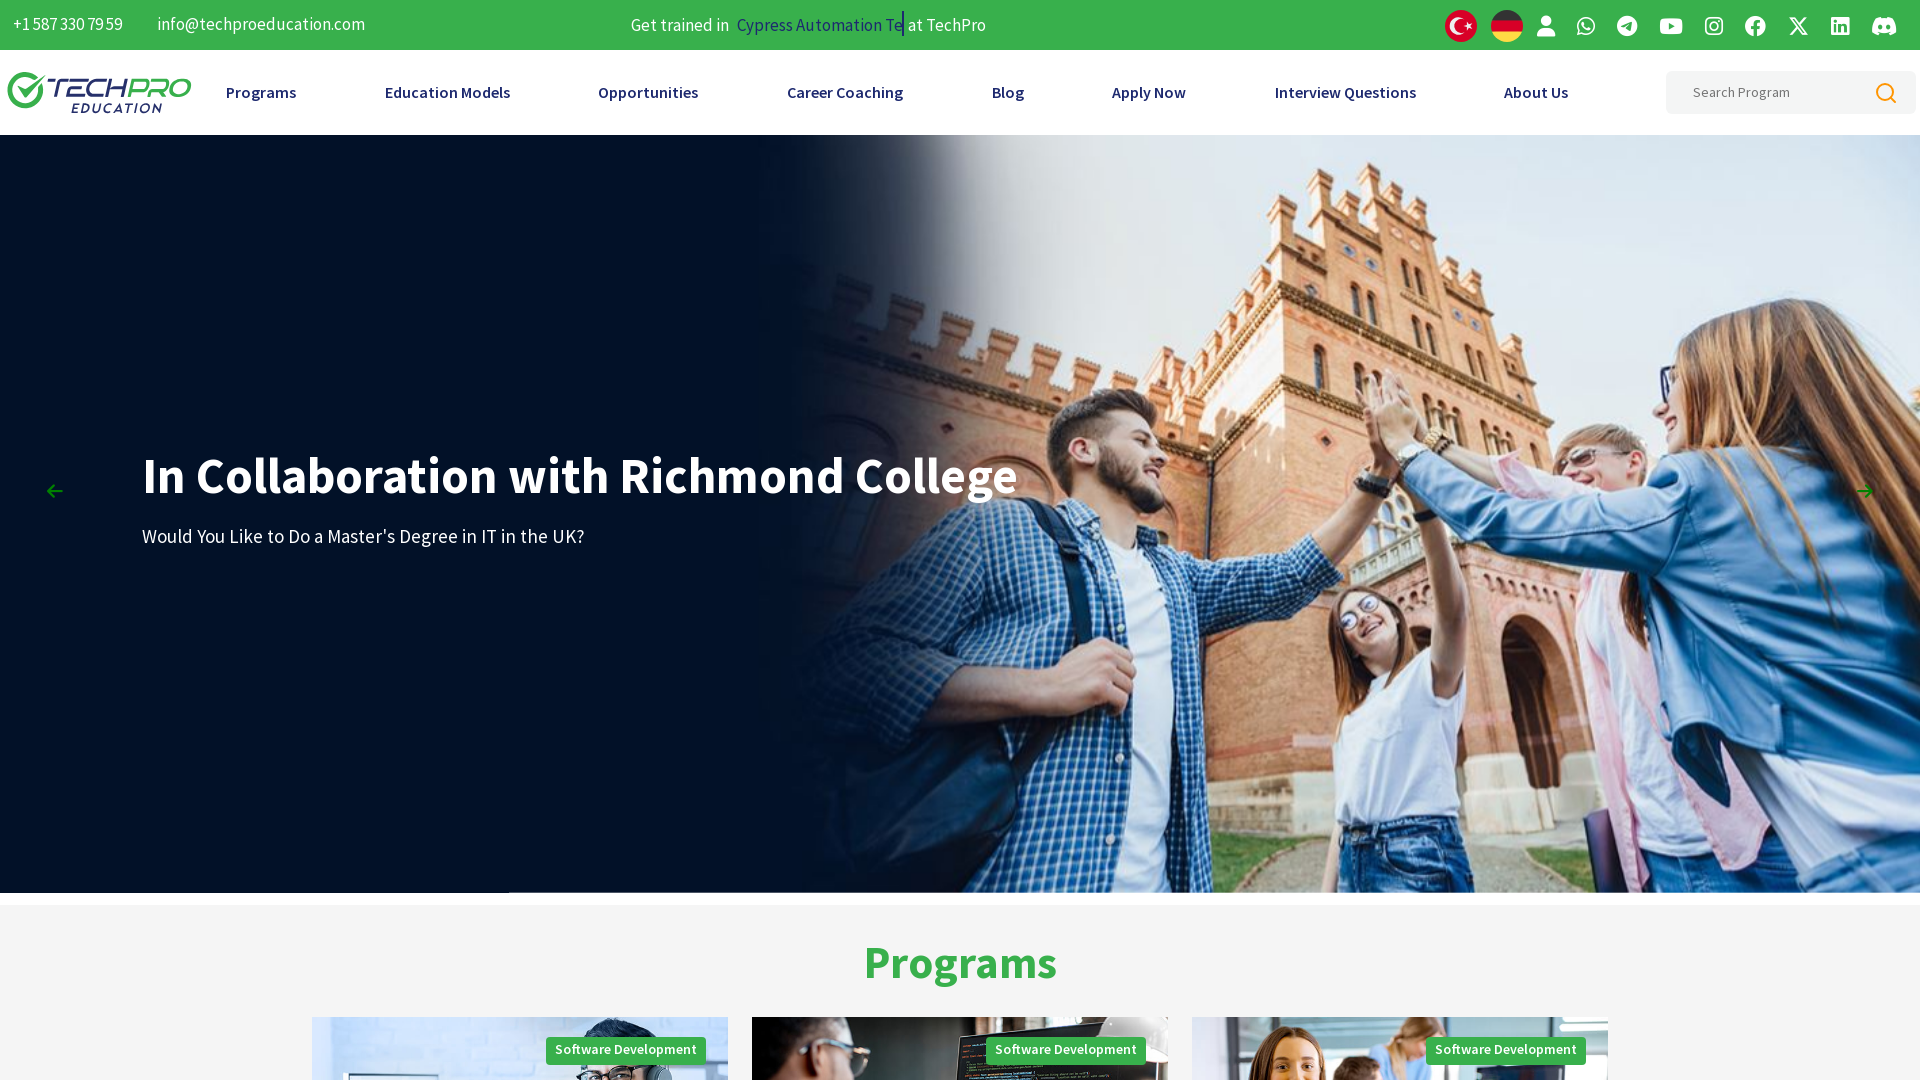

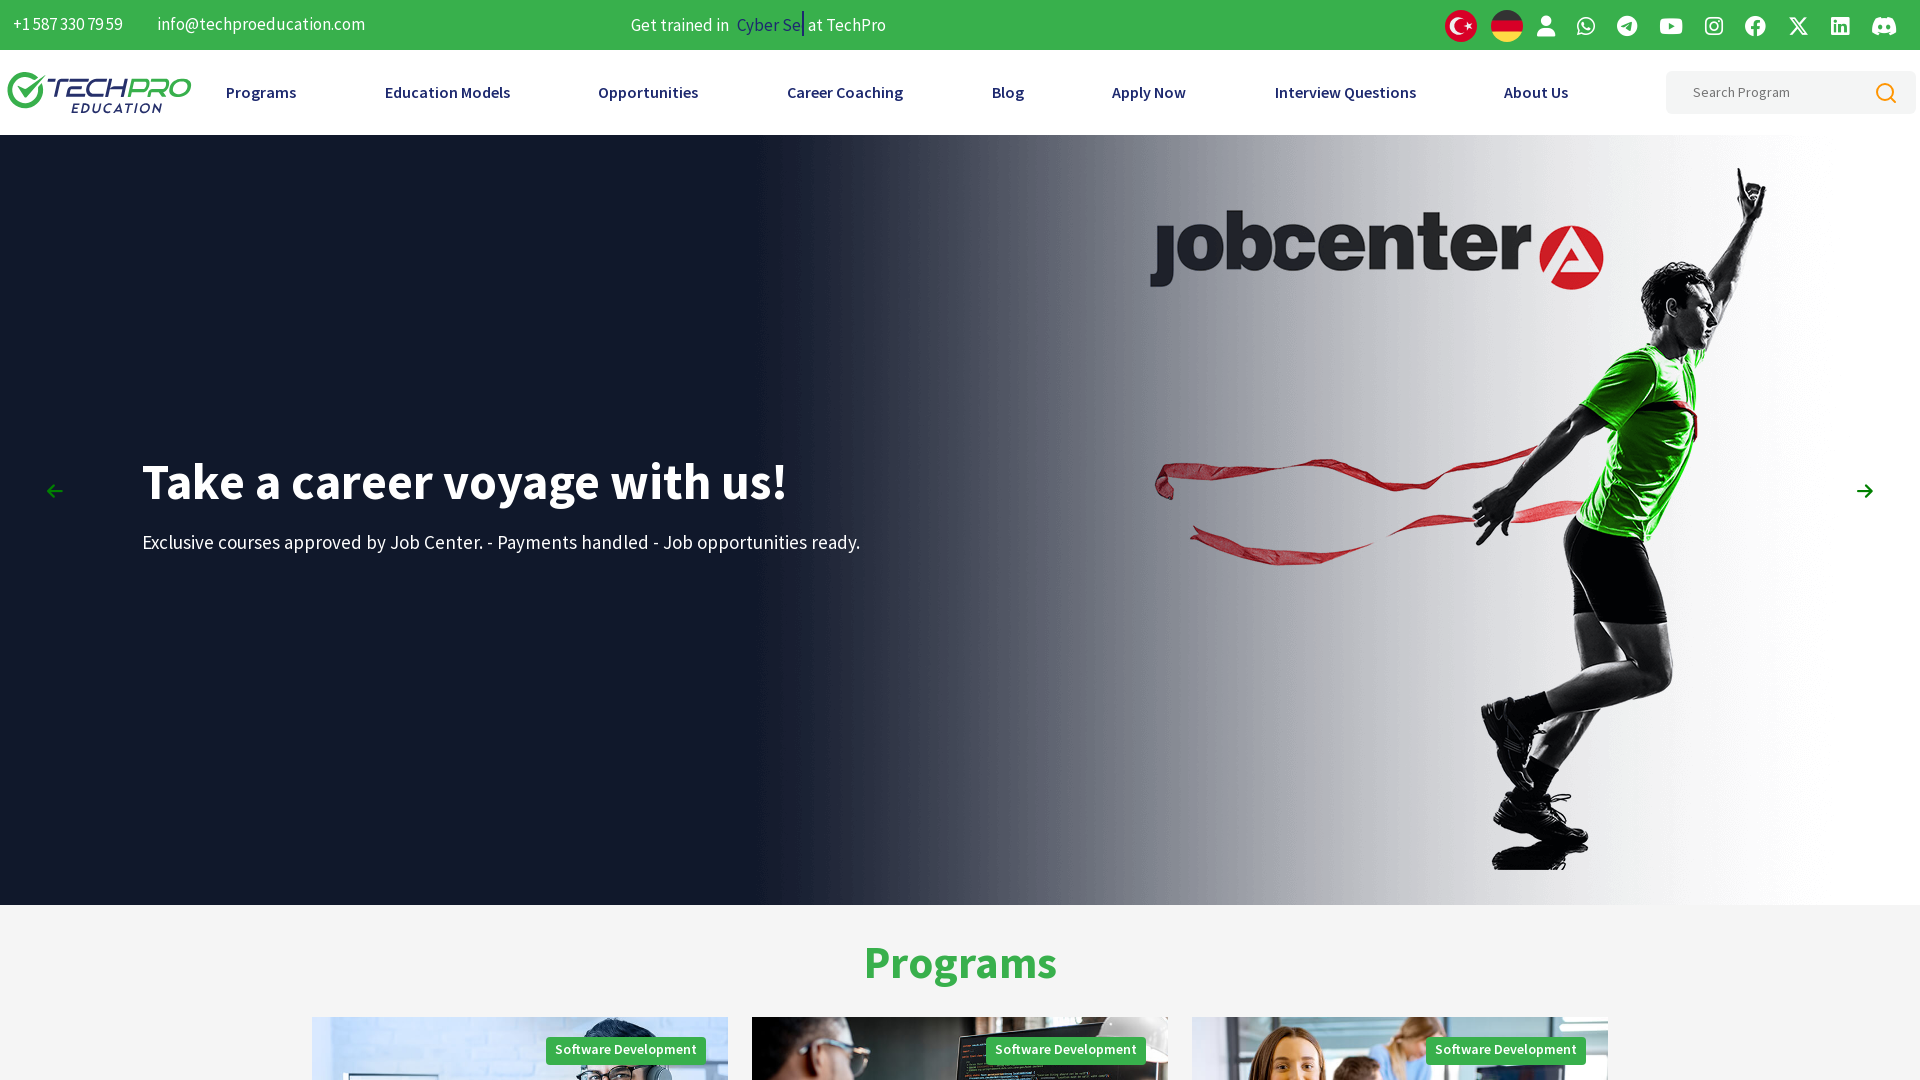